Tests window handling by clicking a link that opens a new window and verifying window switching functionality

Starting URL: https://practice.cydeo.com/windows

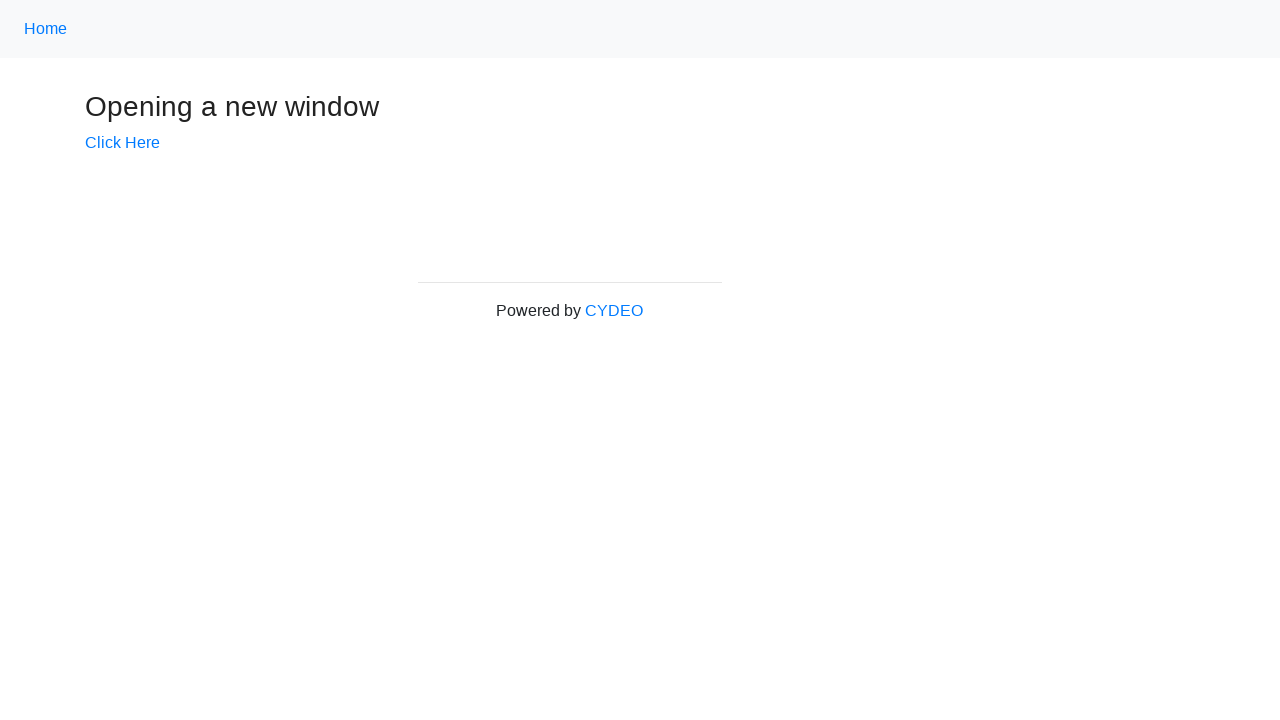

Stored reference to original window
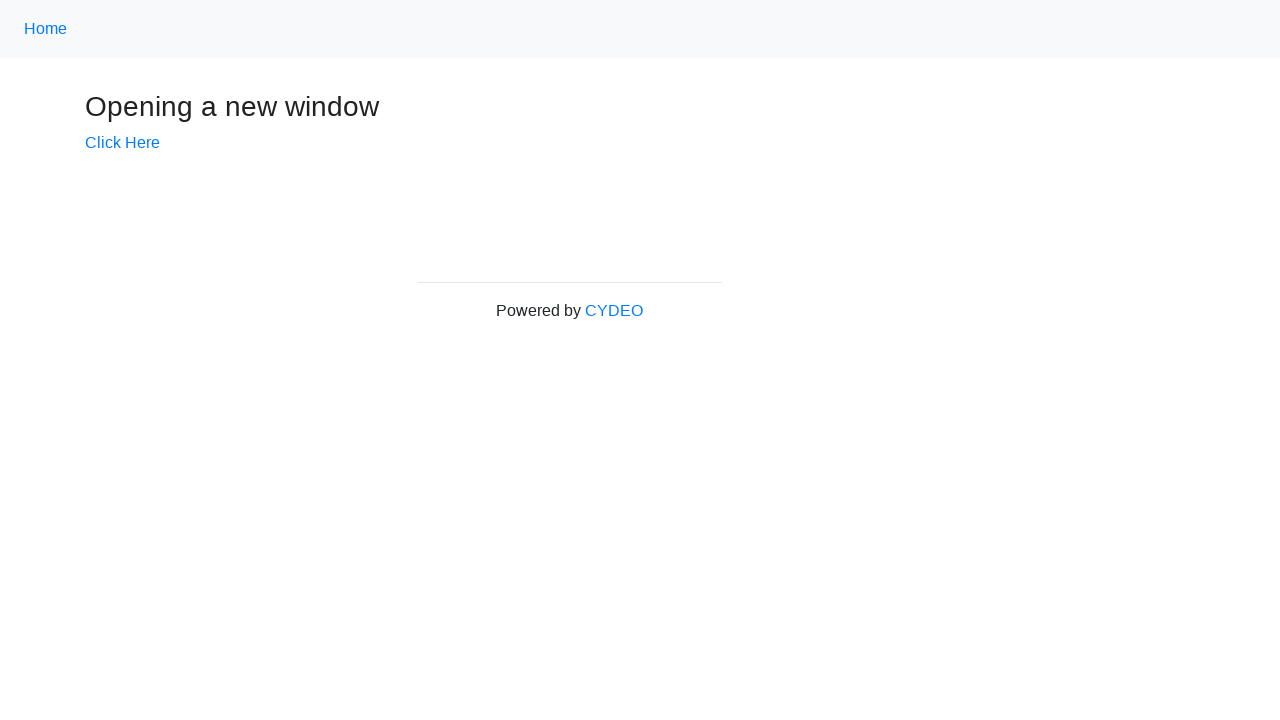

Clicked link to open new window at (122, 143) on xpath=//*[@id='content']/div/a
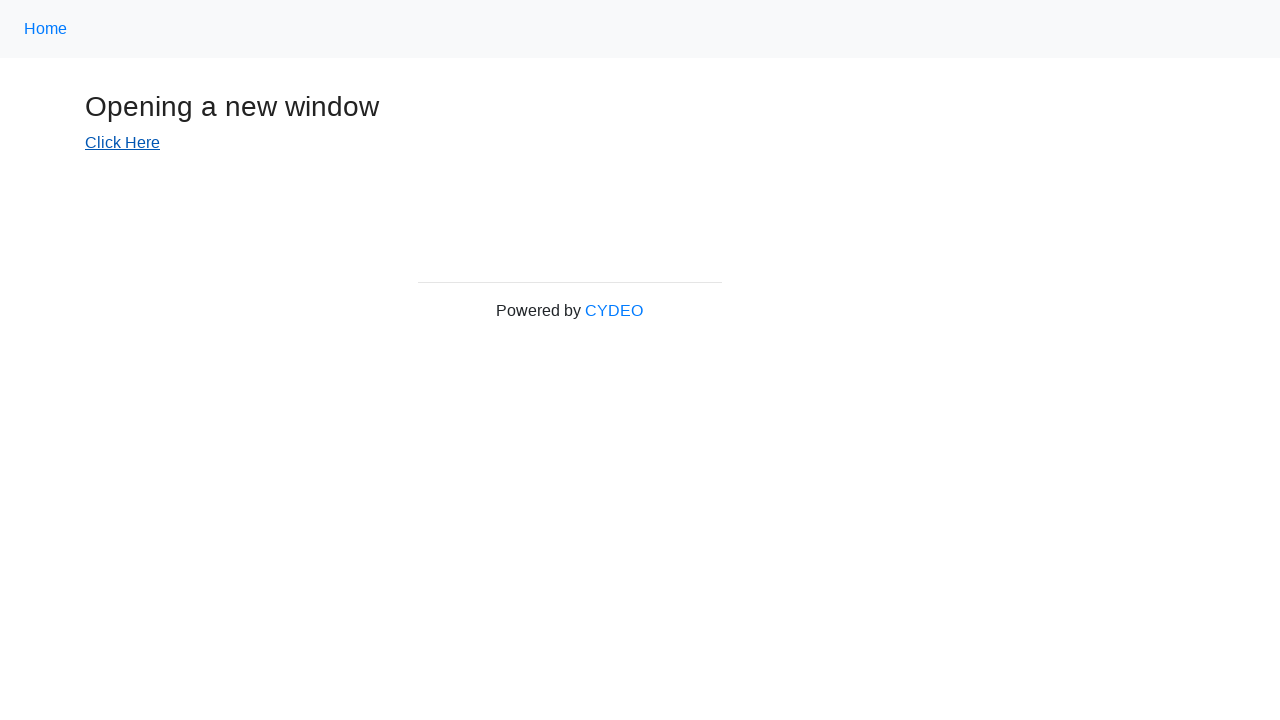

Waited for new window to open
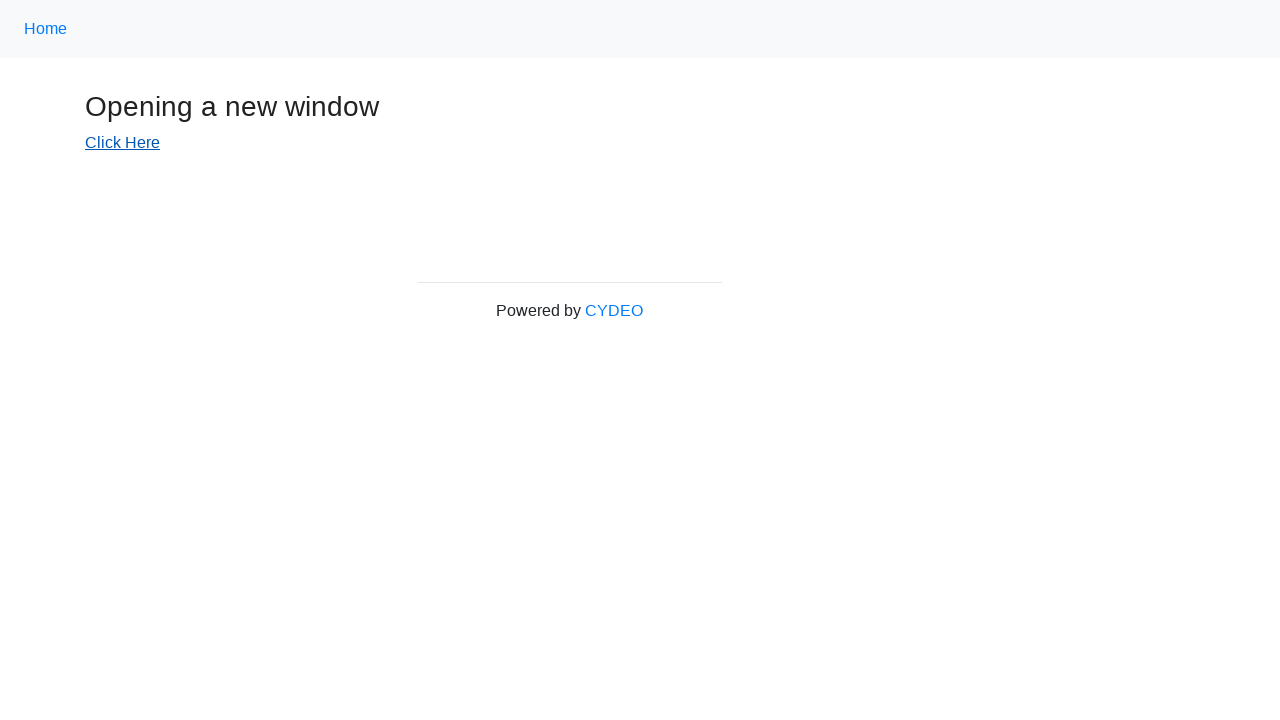

Verified new window opened - total windows: 2
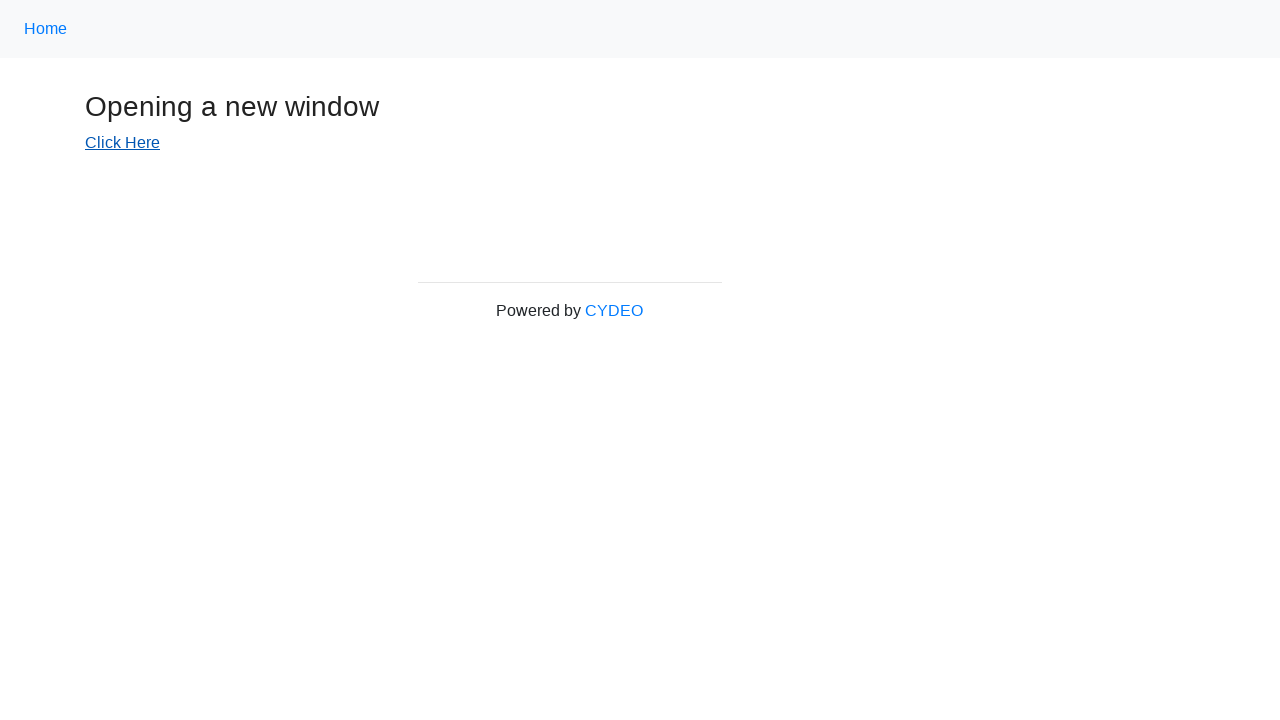

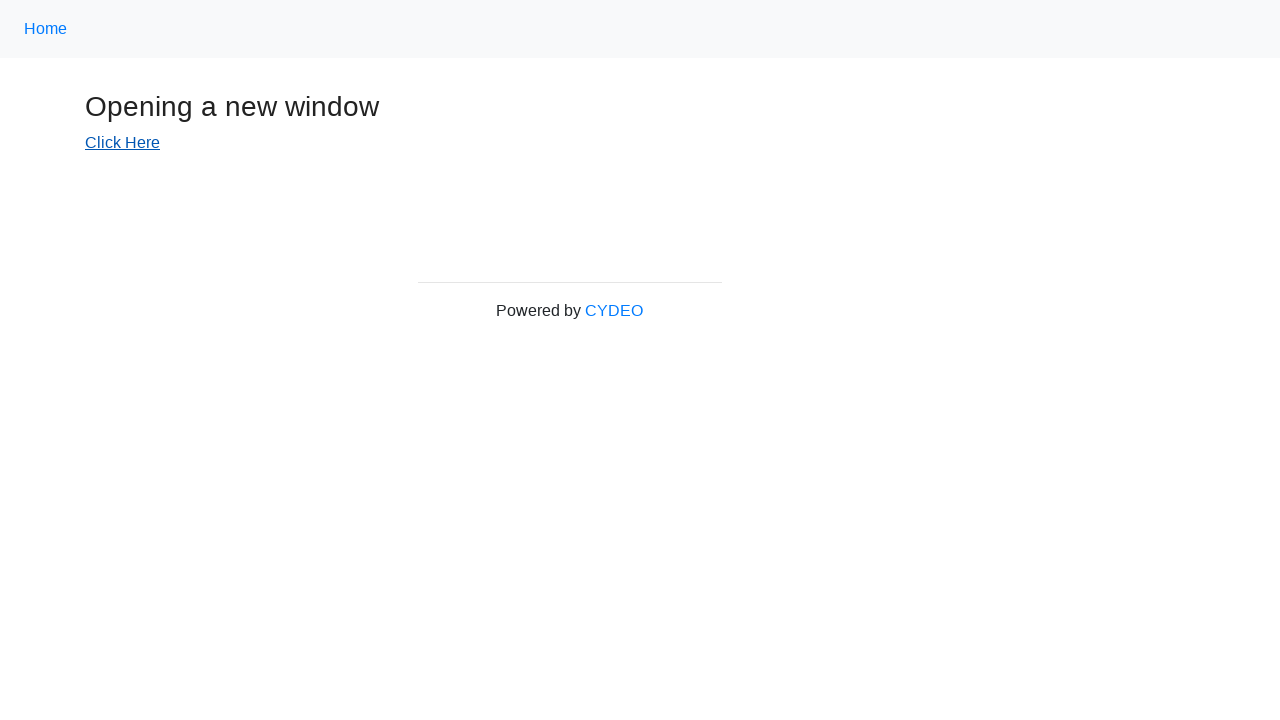